Tests table handling by iterating through course names in a table to find a specific course and retrieve its price.

Starting URL: https://rahulshettyacademy.com/AutomationPractice/

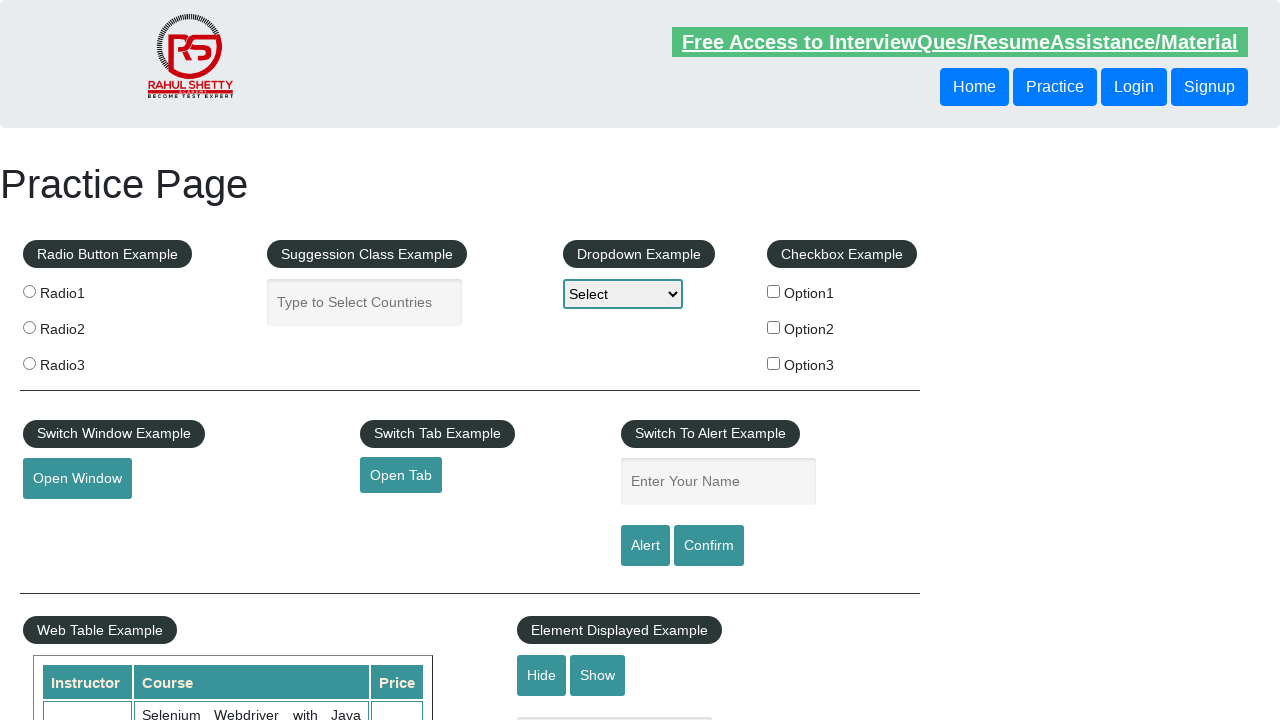

Waited for courses table to be visible
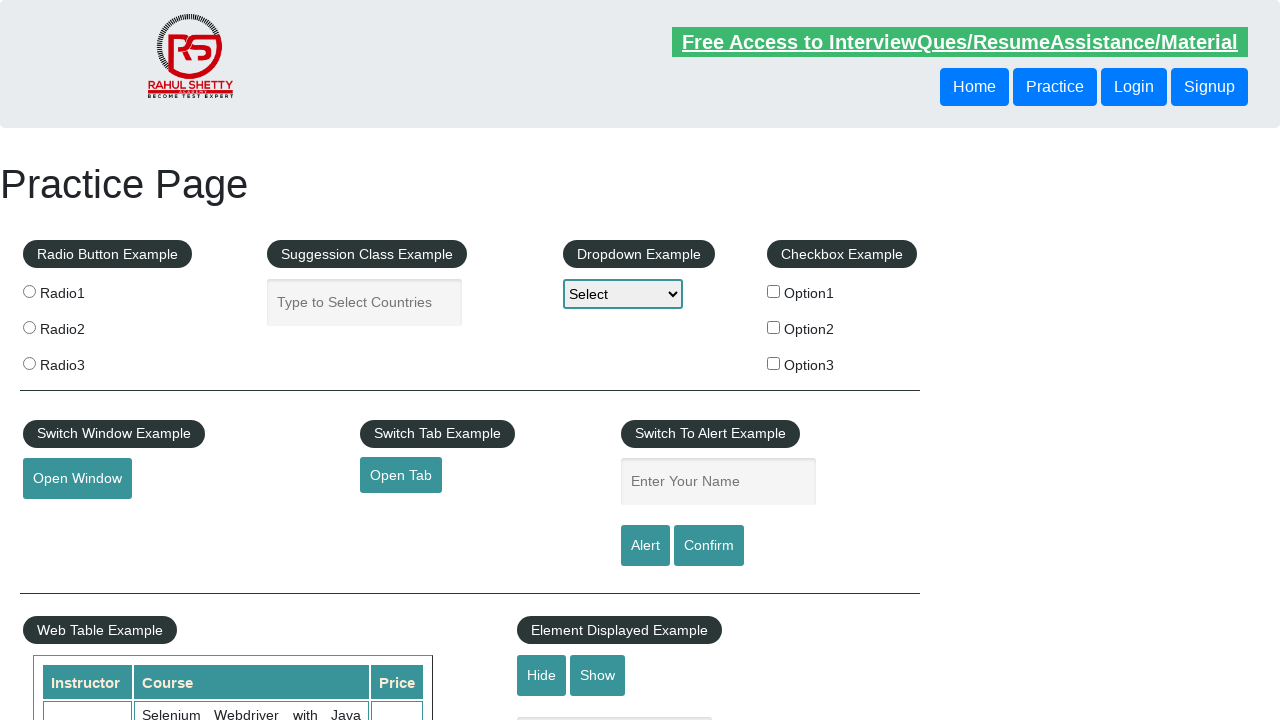

Retrieved course count from table: 10 courses
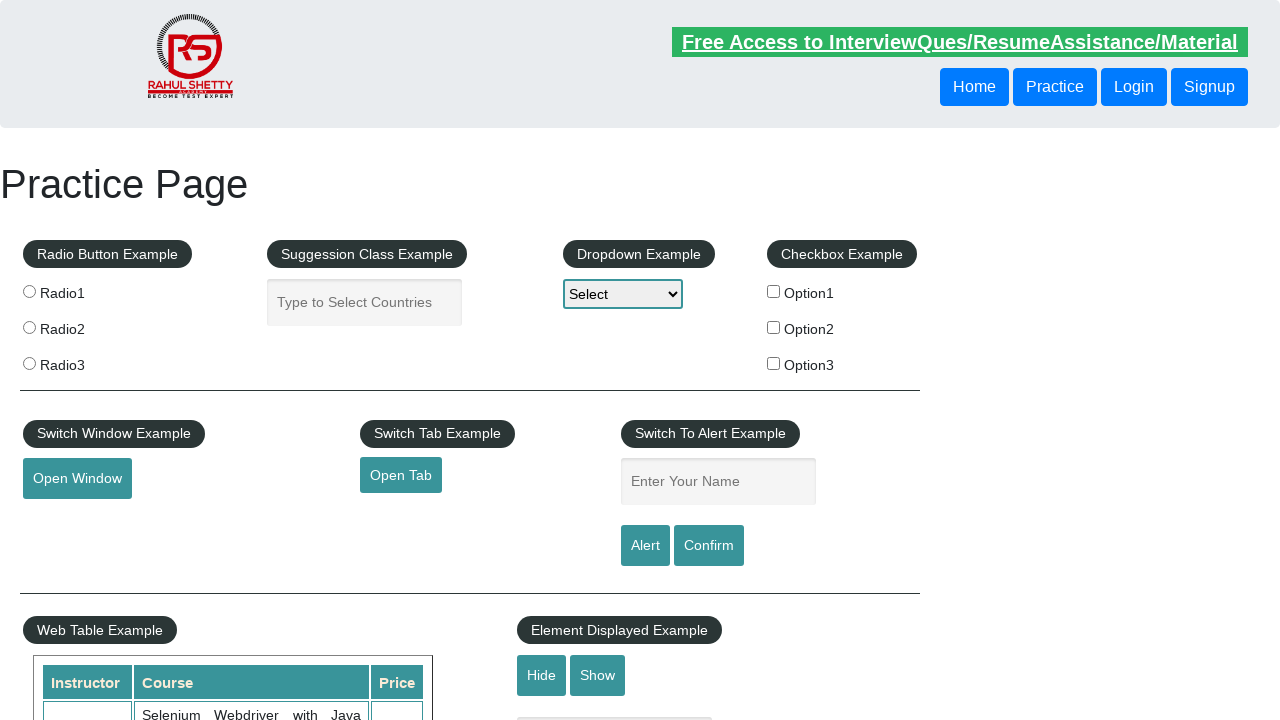

Retrieved course name at index 0: Selenium Webdriver with Java Basics + Advanced + Interview Guide
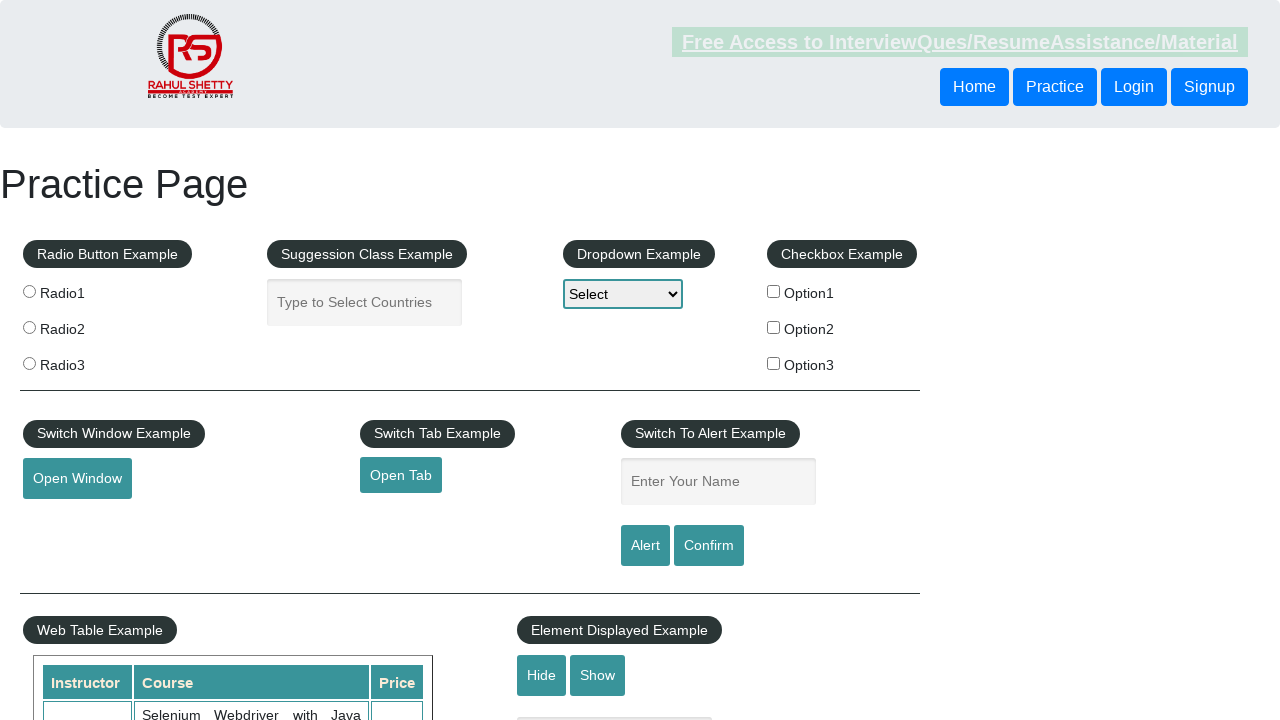

Retrieved course name at index 1: Learn SQL in Practical + Database Testing from Scratch
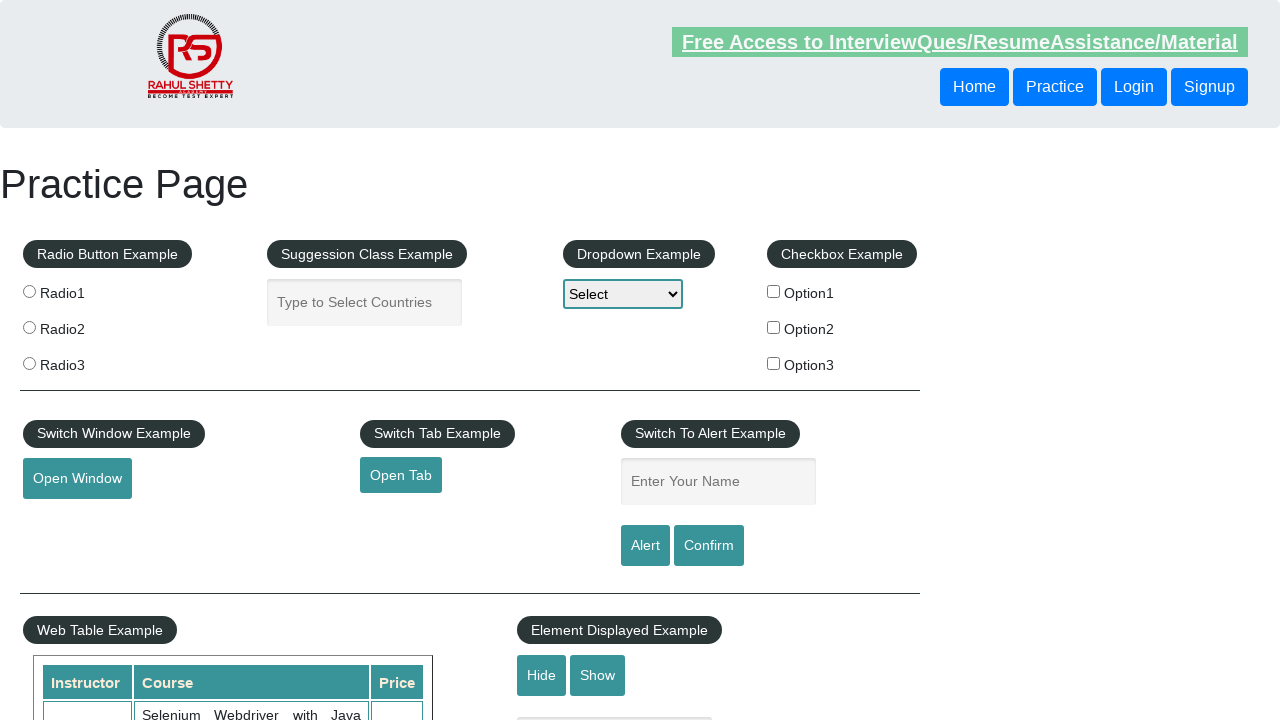

Retrieved course name at index 2: Appium (Selenium) - Mobile Automation Testing from Scratch
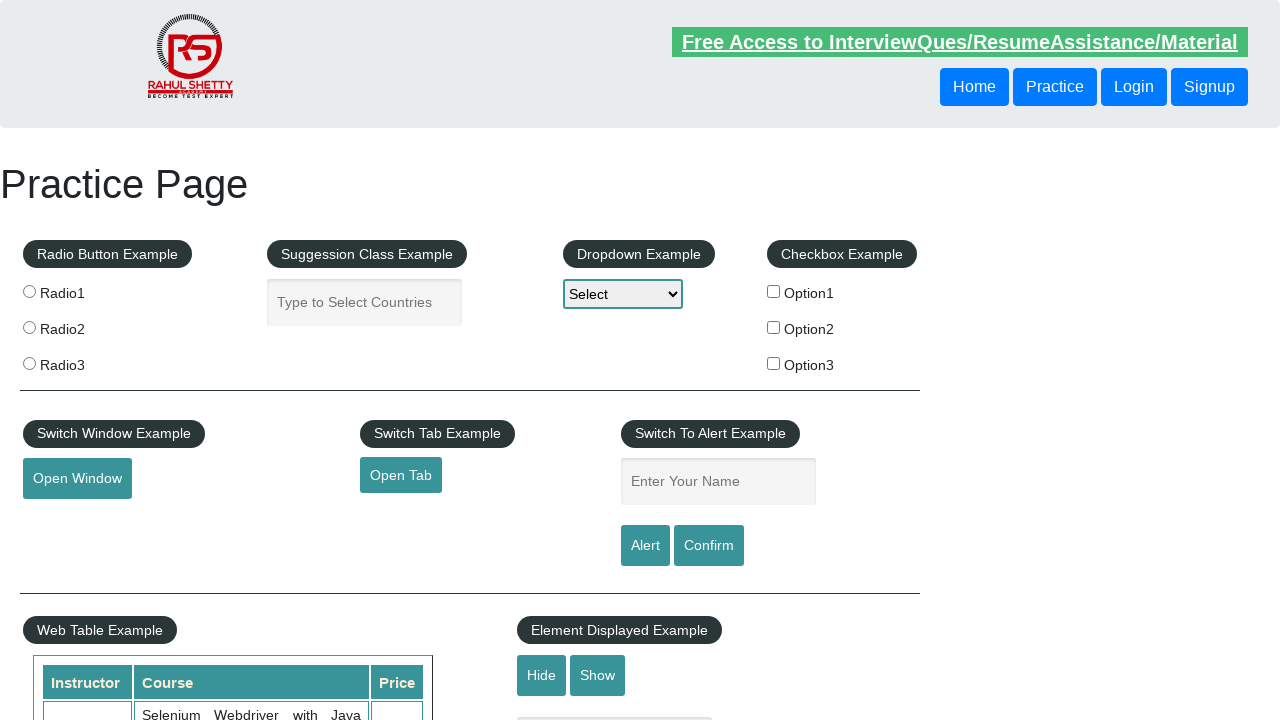

Found target course 'Appium (Selenium) - Mobile Automation Testing from Scratch' with price: 30
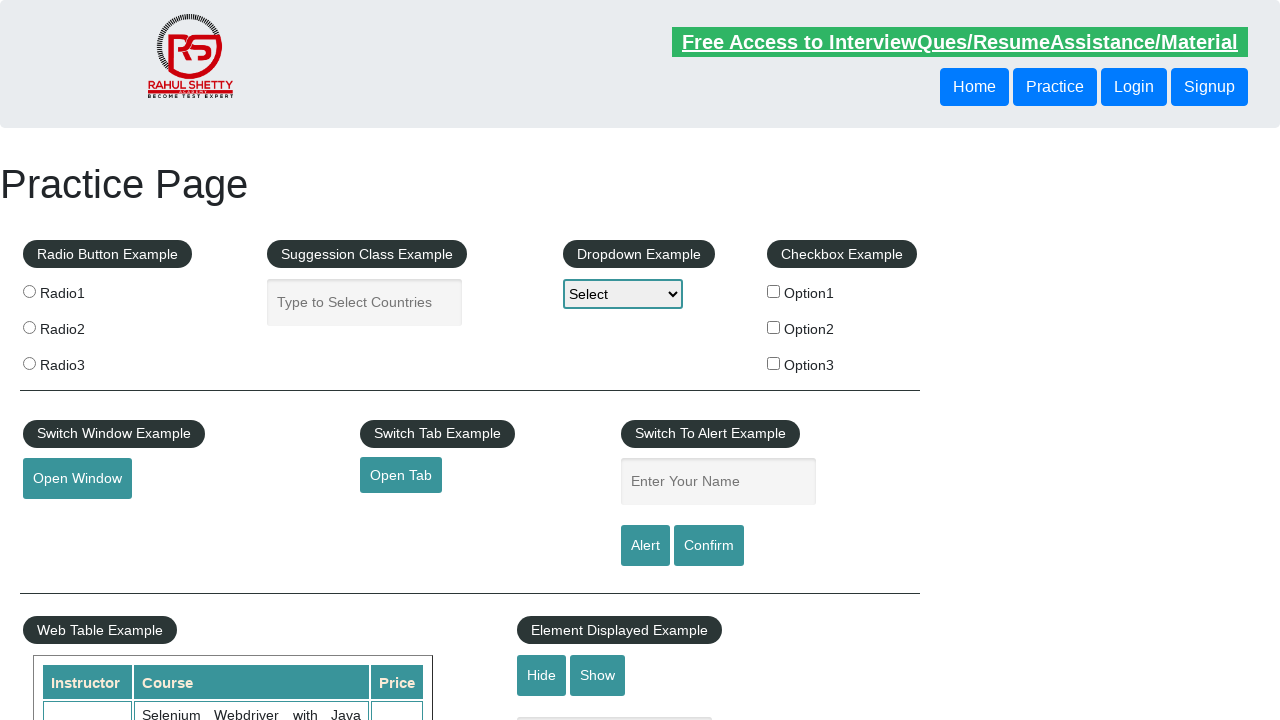

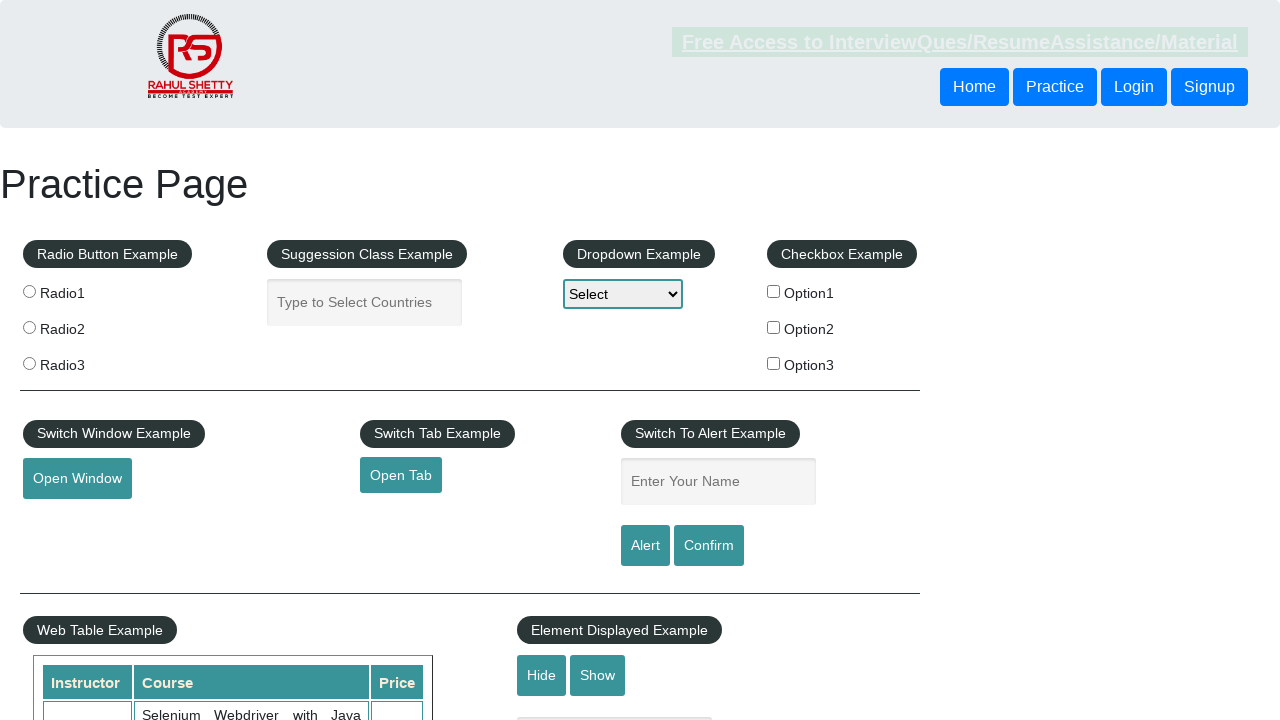